Tests registration validation when password and PID fields are left empty

Starting URL: http://railwayb1.somee.com/Page/HomePage.cshtml

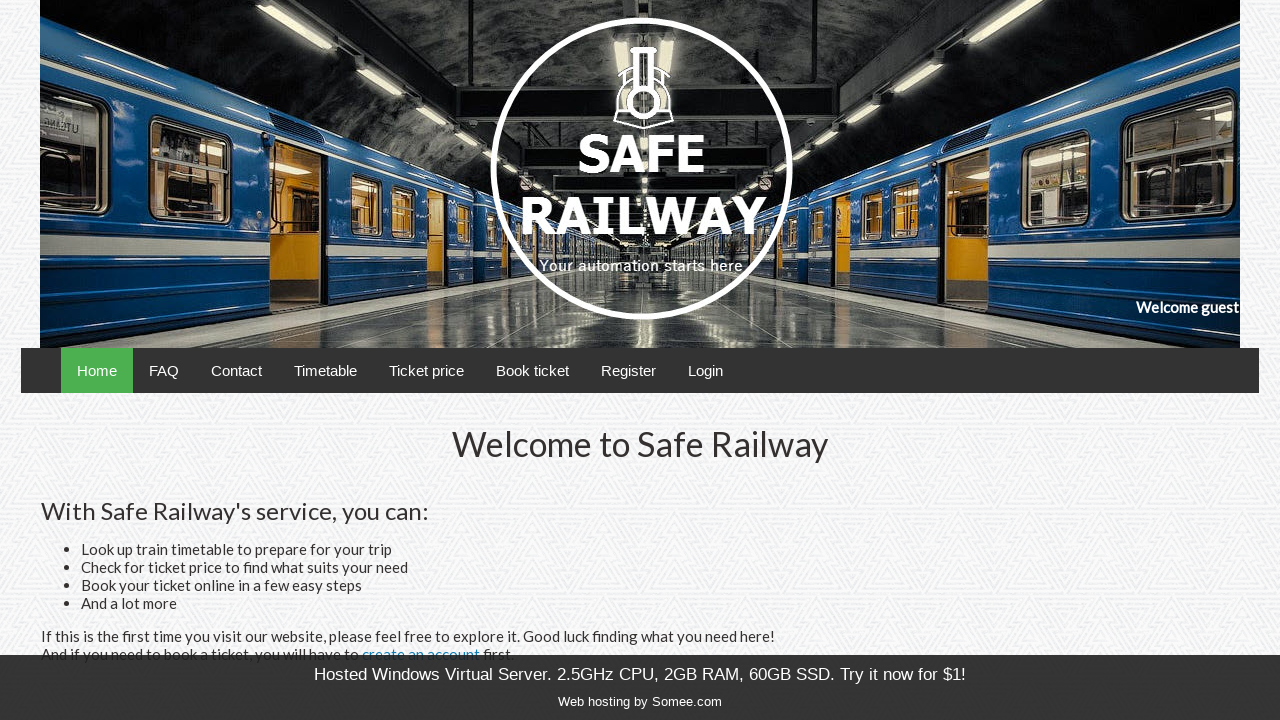

Clicked Register link to navigate to registration page at (628, 370) on text=Register
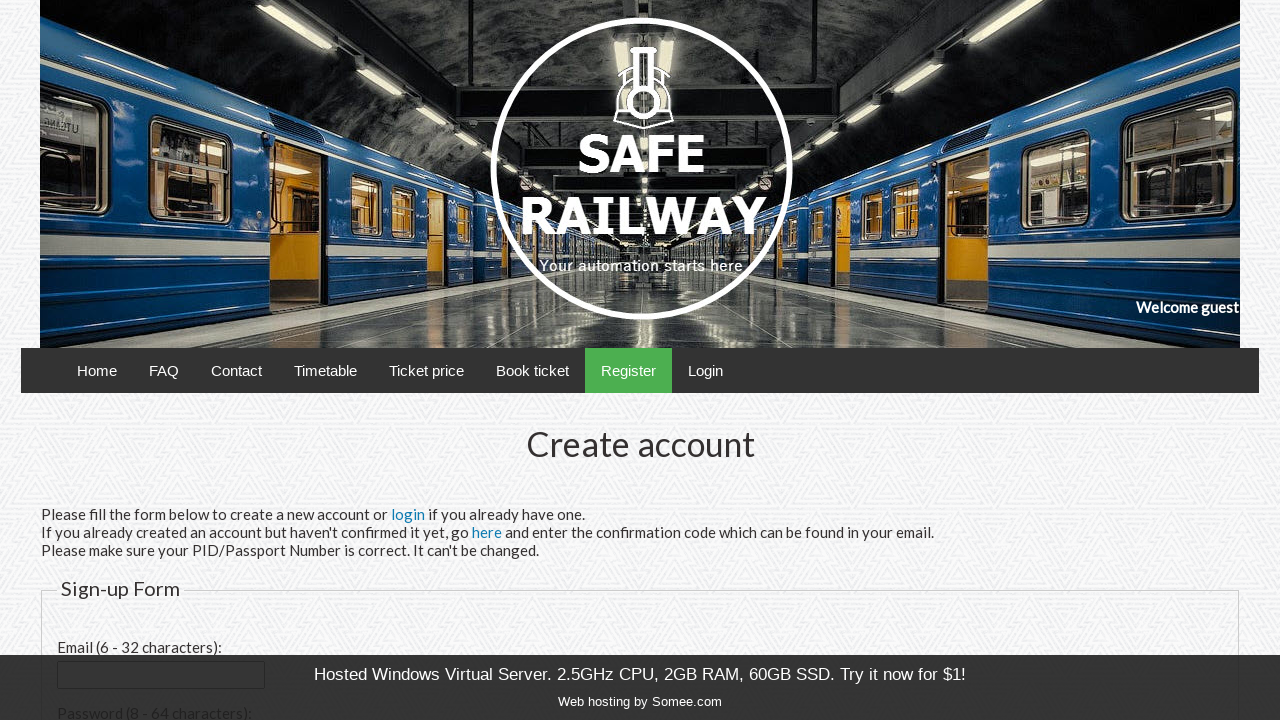

Filled email field with 'emptyfieldstest@example.com' on input#email
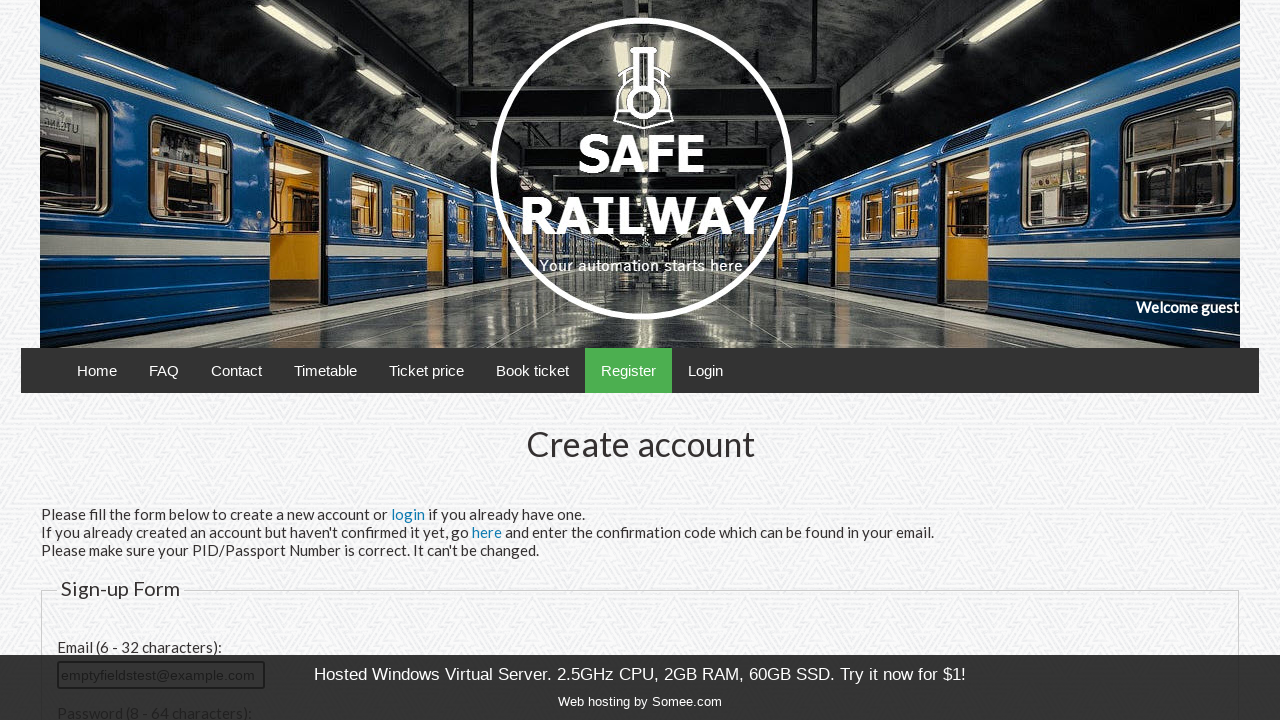

Scrolled to email field to ensure Register button is visible
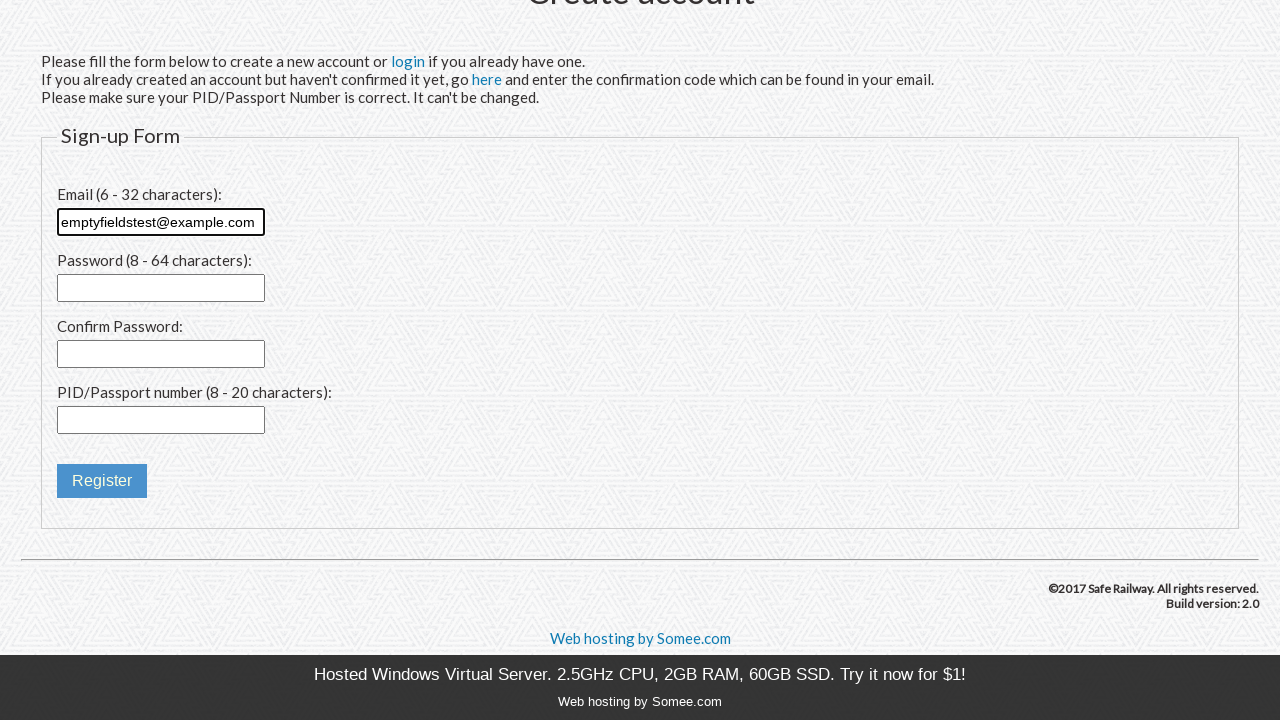

Clicked Register button with empty password and PID fields to trigger validation at (102, 481) on input[title='Register']
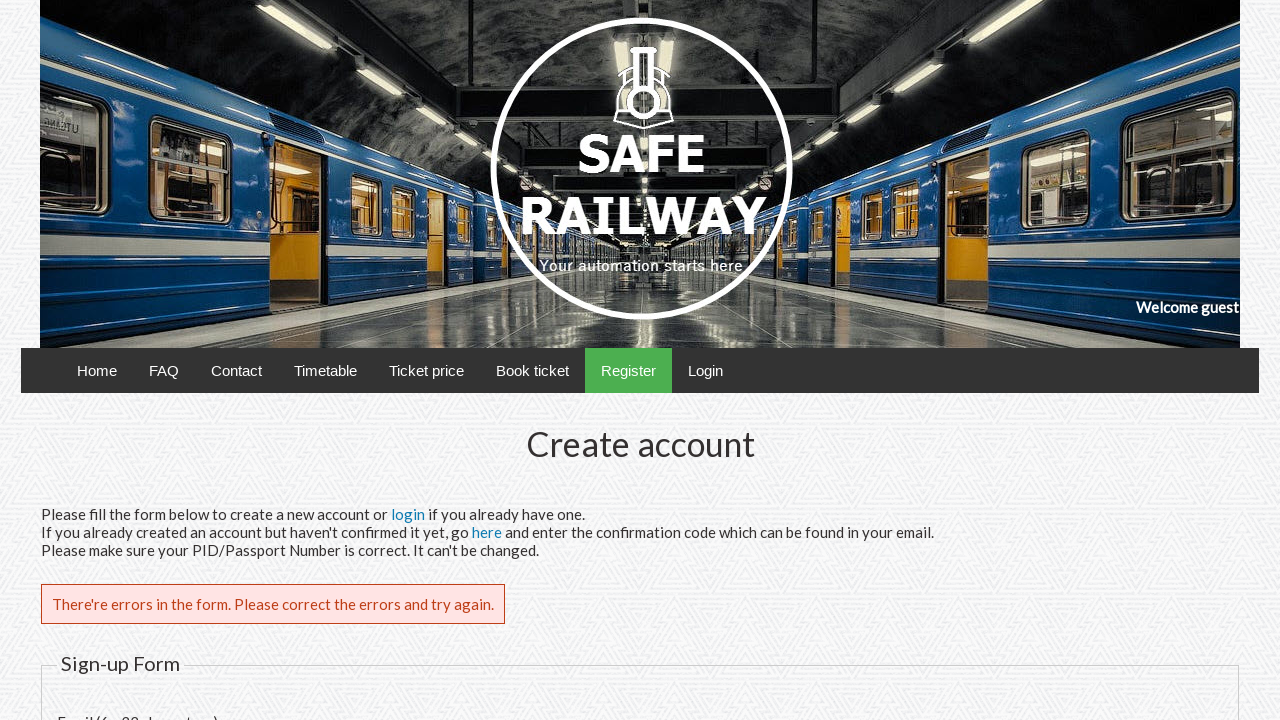

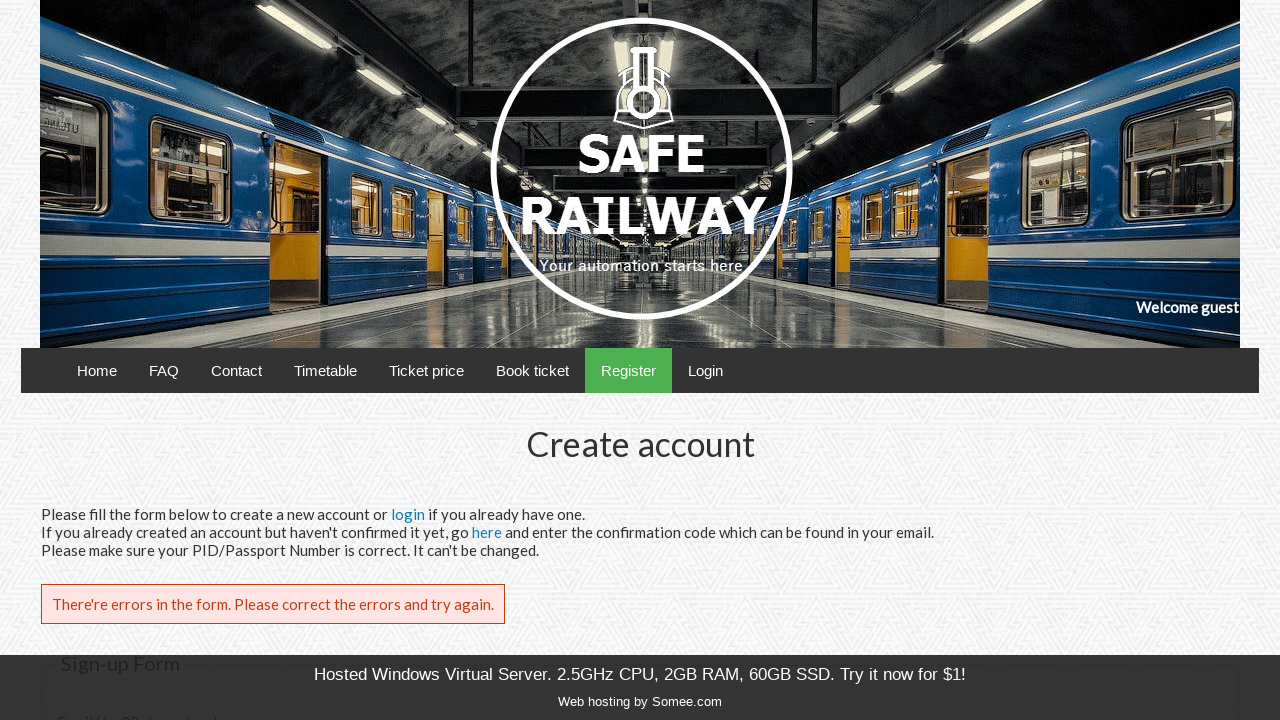